Tests share on Twitter button functionality in slider

Starting URL: https://famcare.app

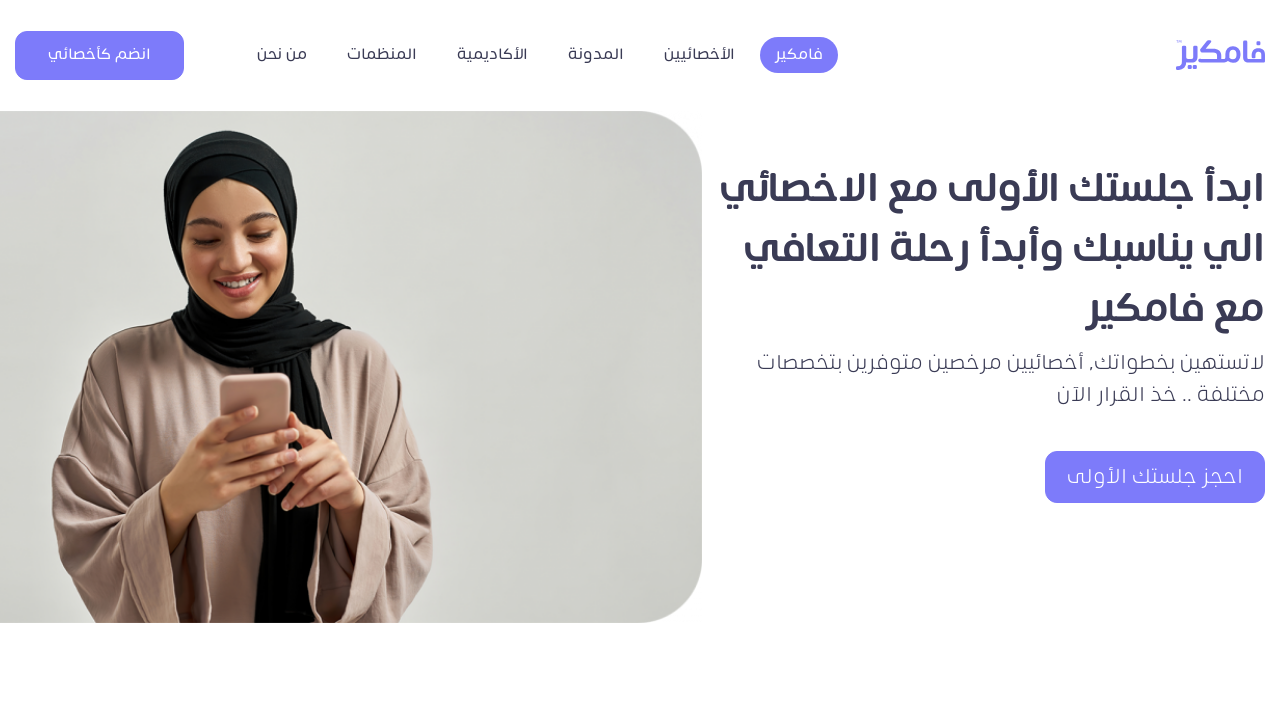

Clicked on blog page link at (596, 55) on xpath=//*[@title = 'المدونة']
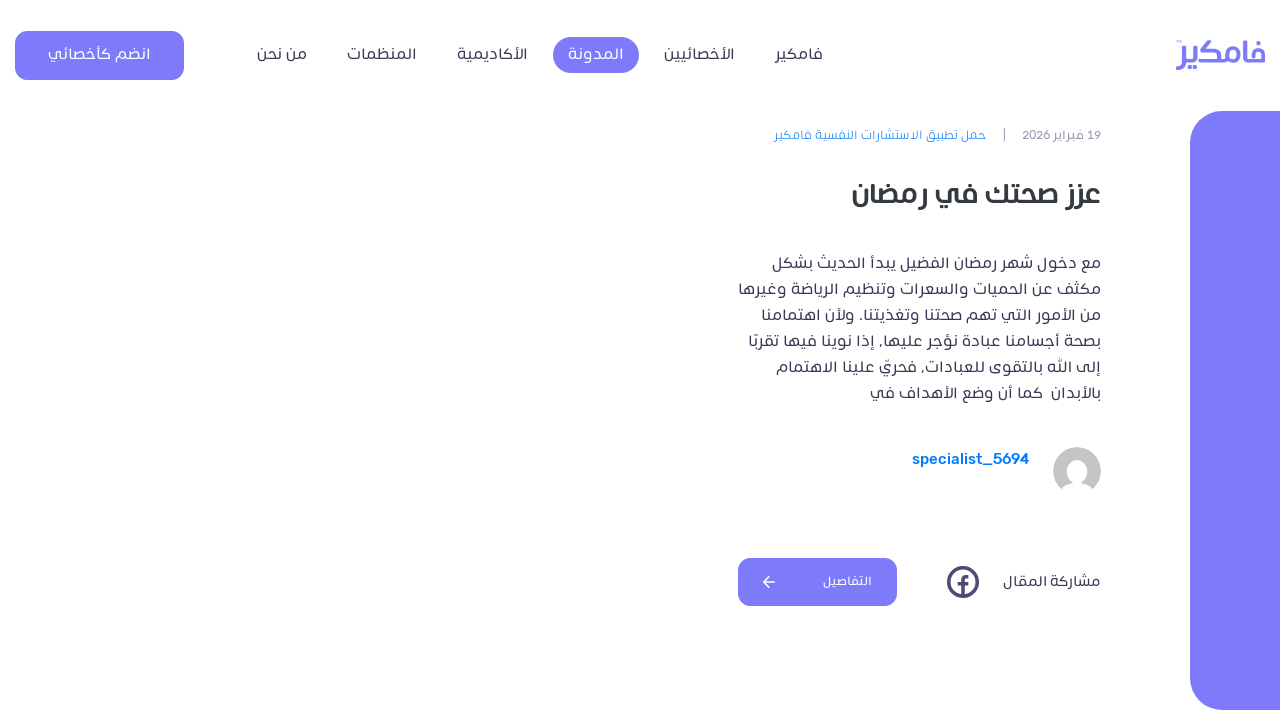

Clicked share on Twitter button in slider at (928, 582) on (//img[@alt='مشاركة المقال عبر تويتر'])[2]
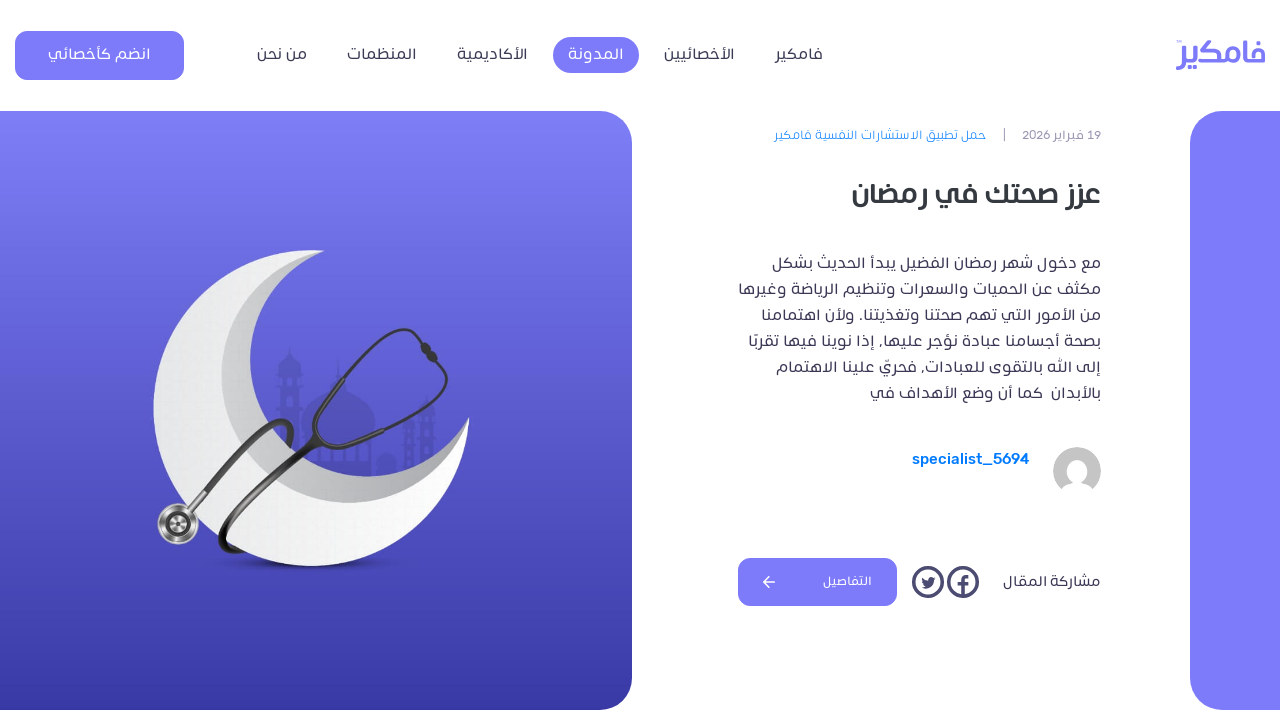

Twitter share popup opened
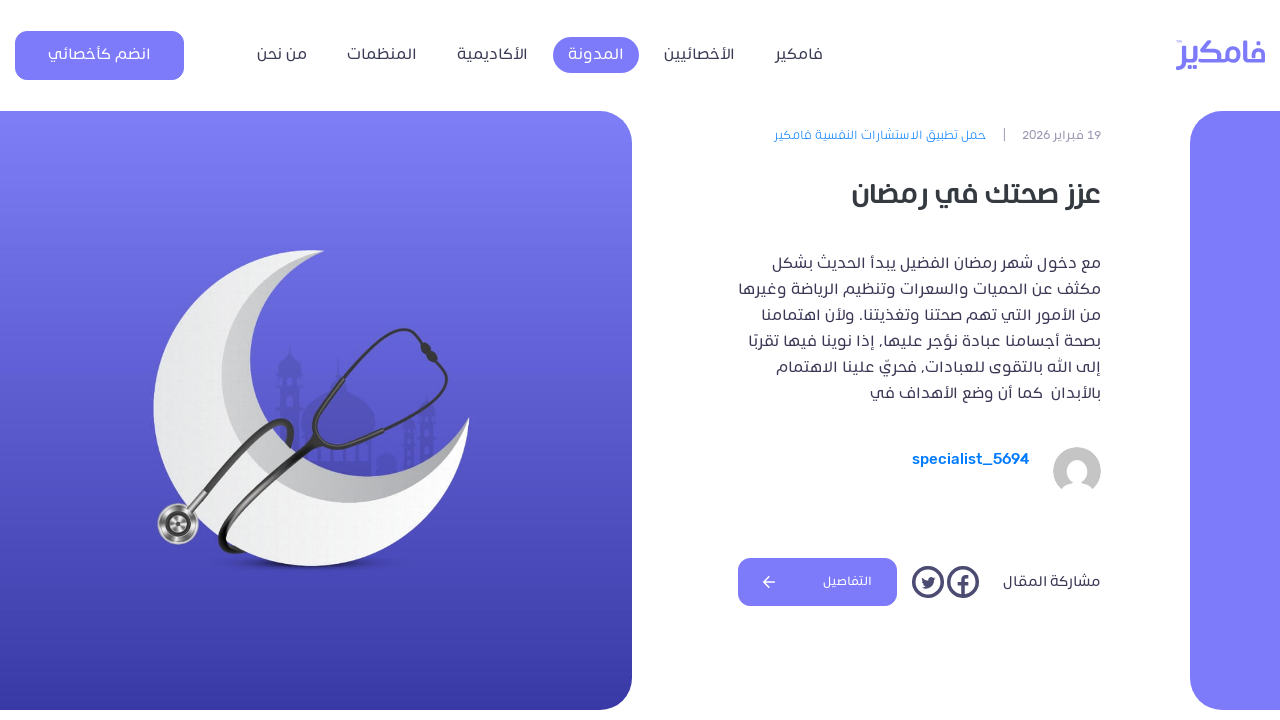

Closed Twitter share popup
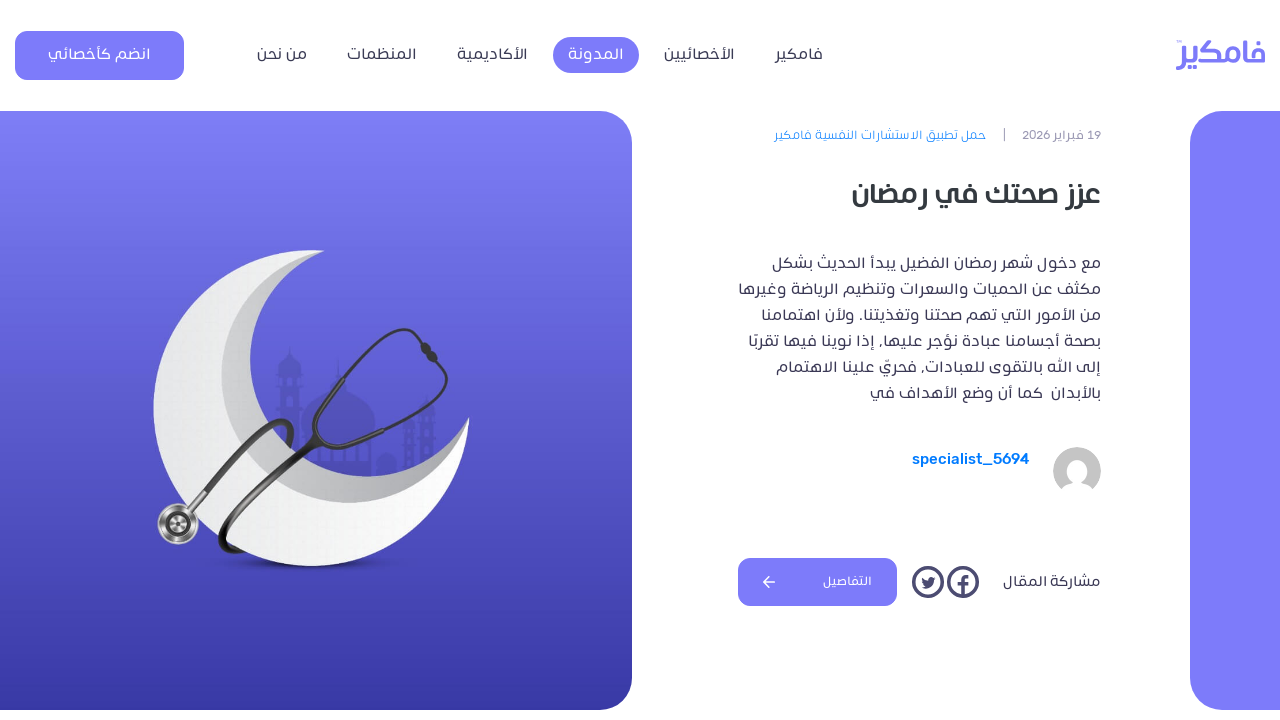

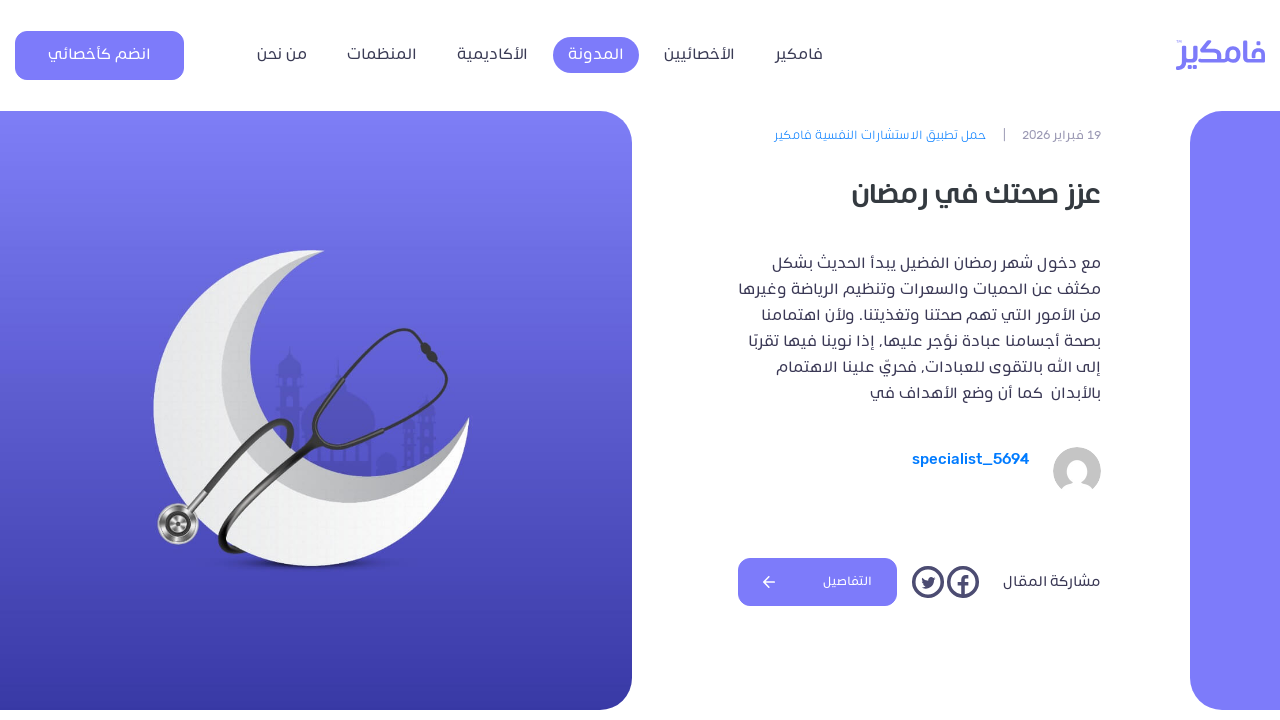